Tests drag and drop functionality on W3Schools HTML5 demo page by dragging an element from one container to another

Starting URL: https://www.w3schools.com/html/html5_draganddrop.asp

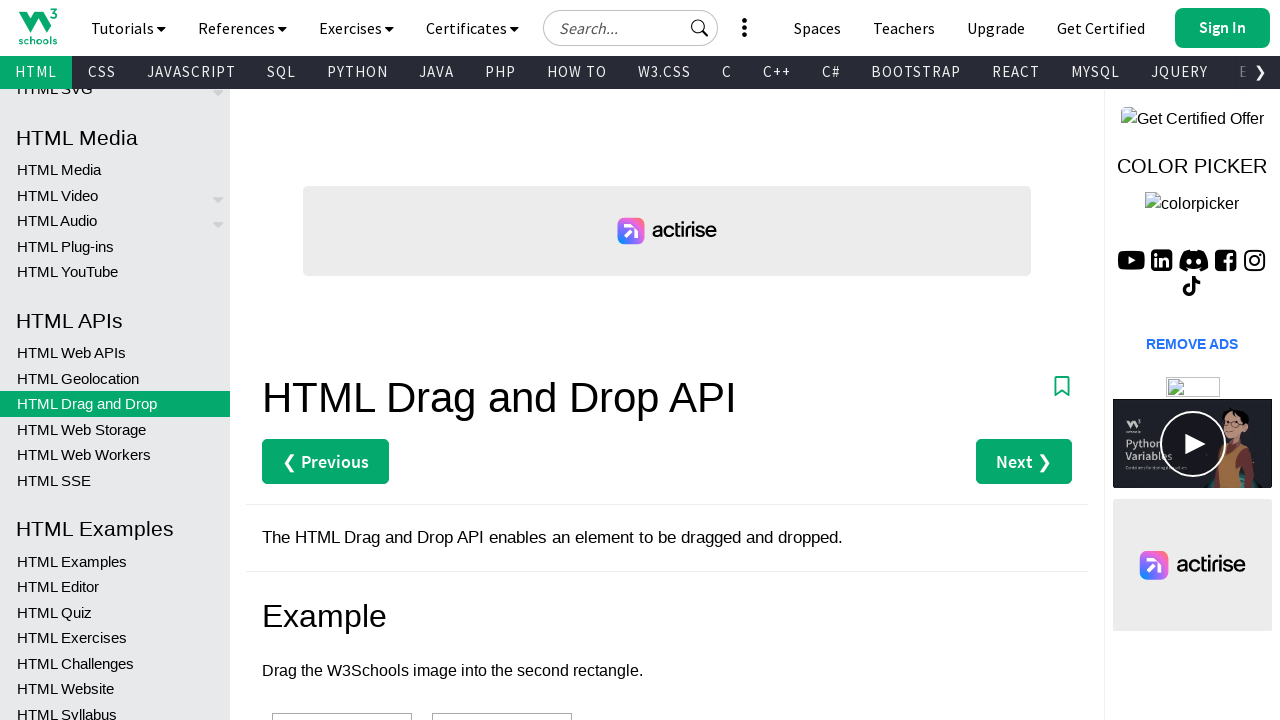

Navigated to W3Schools HTML5 drag and drop demo page
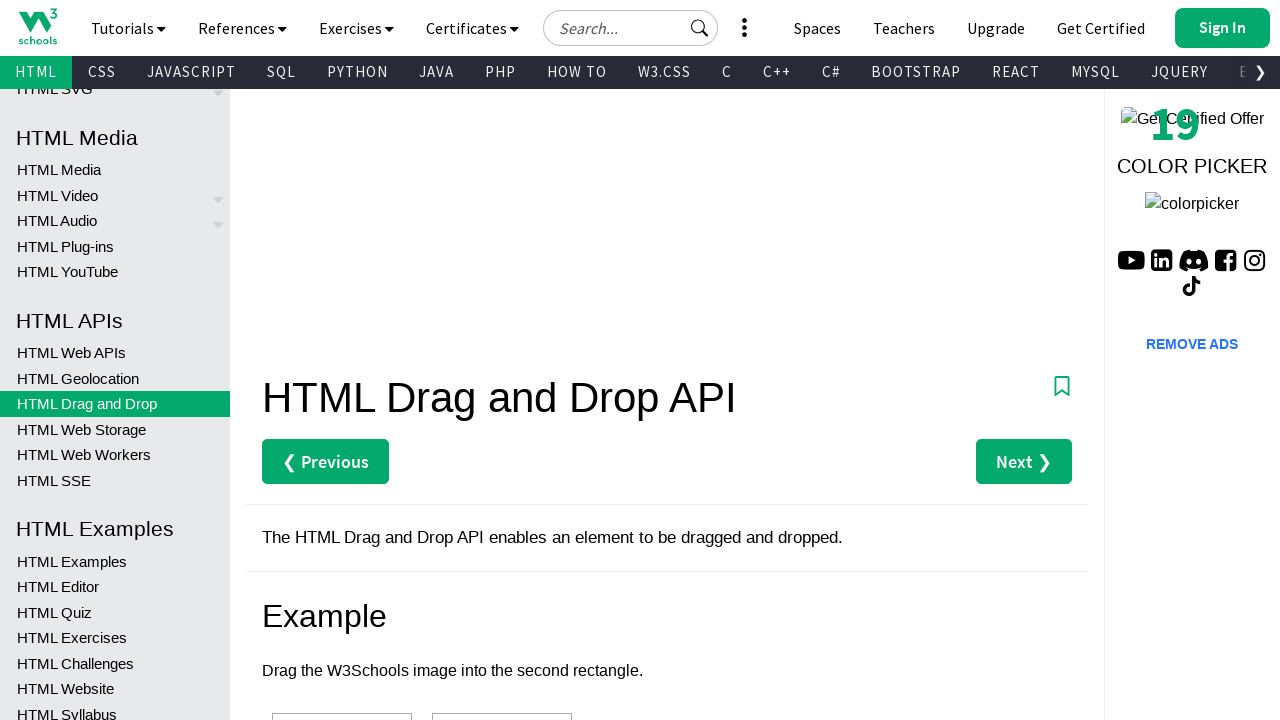

Located source element (div1)
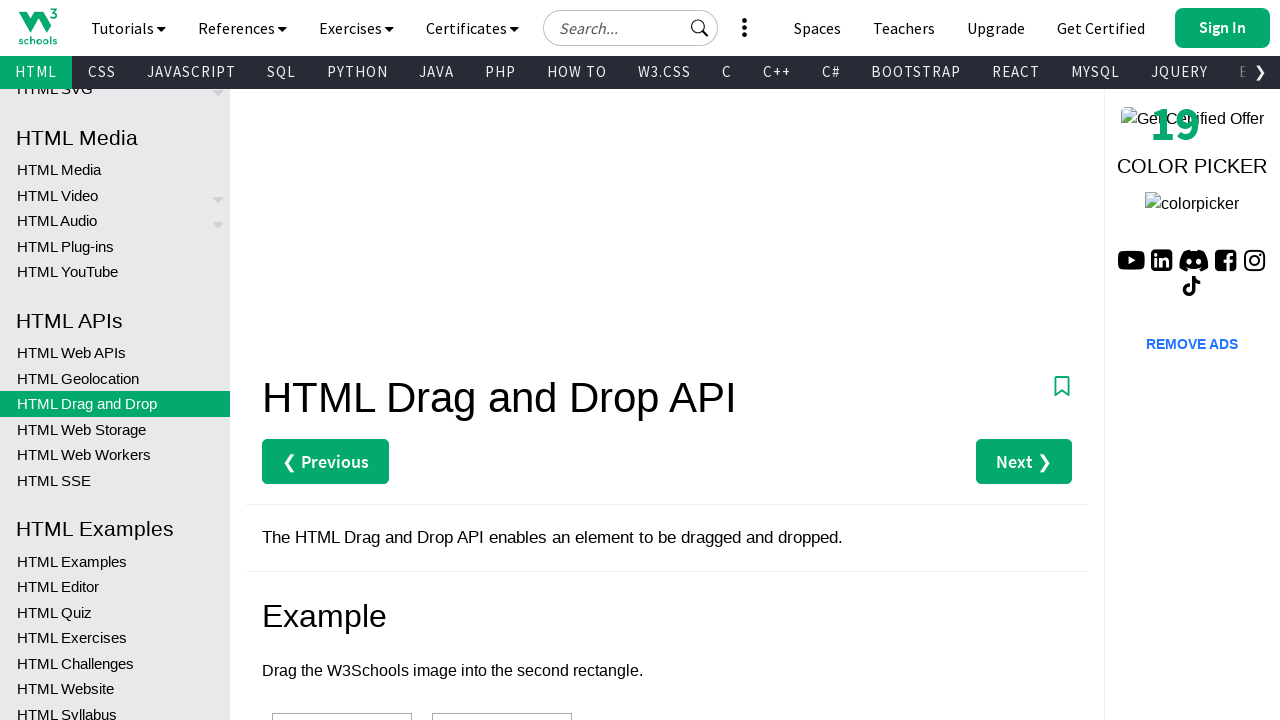

Located target element (div2)
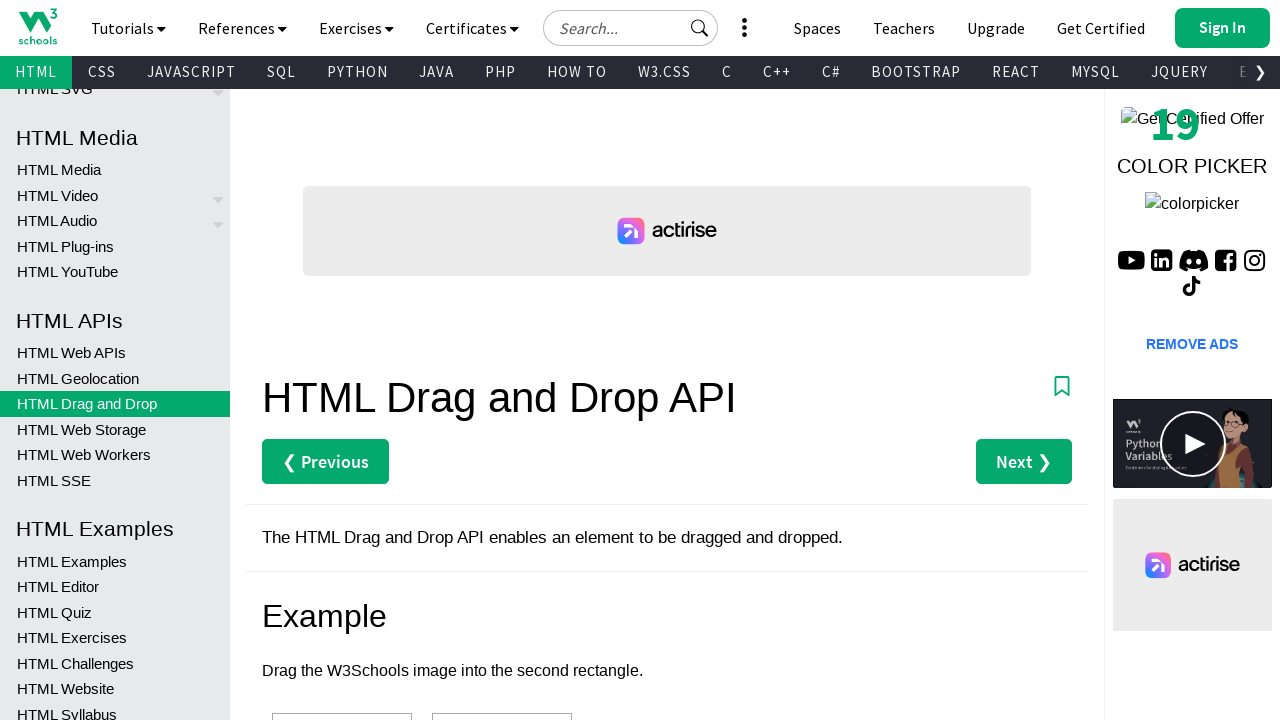

Dragged element from div1 to div2 at (502, 693)
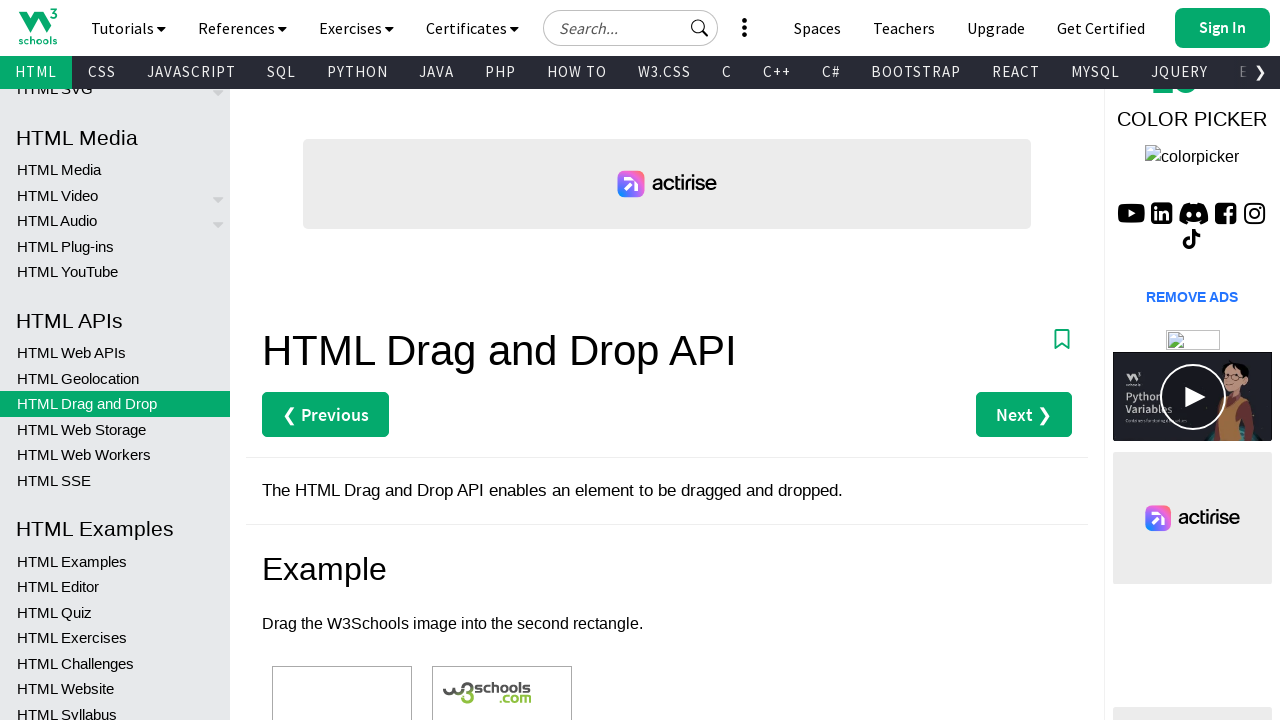

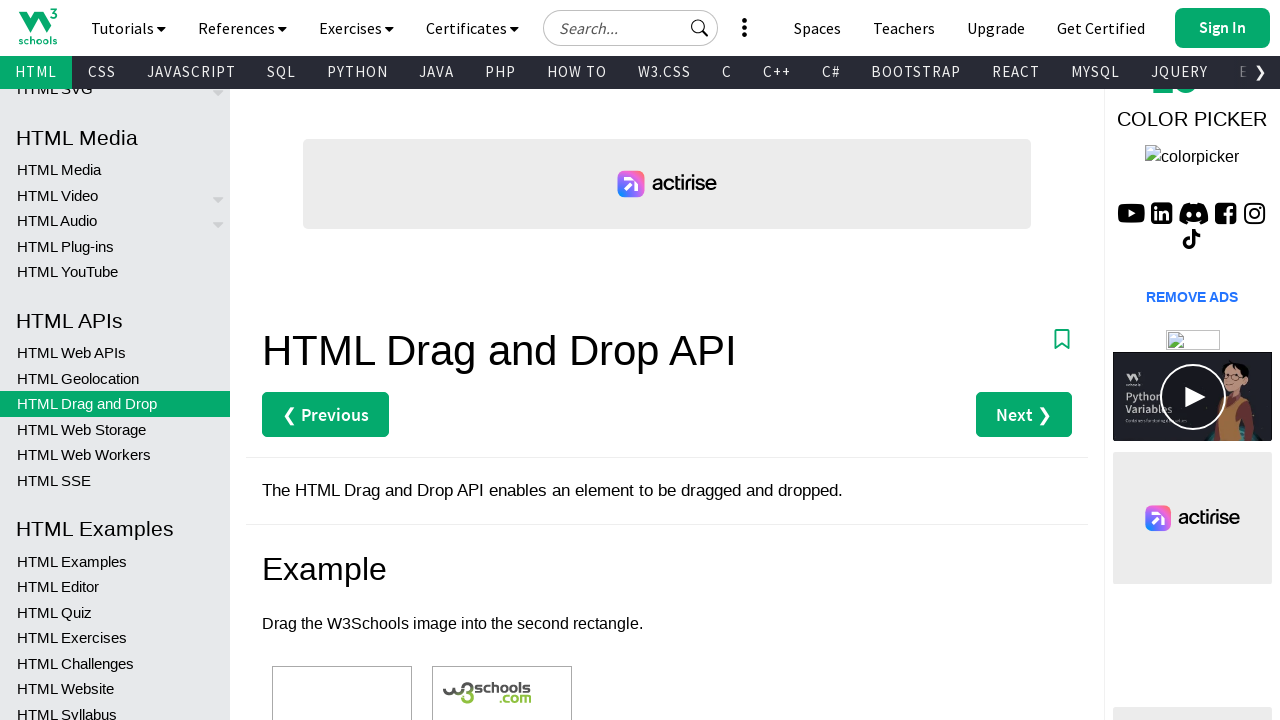